Tests form filling by entering username, email, and password into registration form fields

Starting URL: https://thetestingworld.com/testings

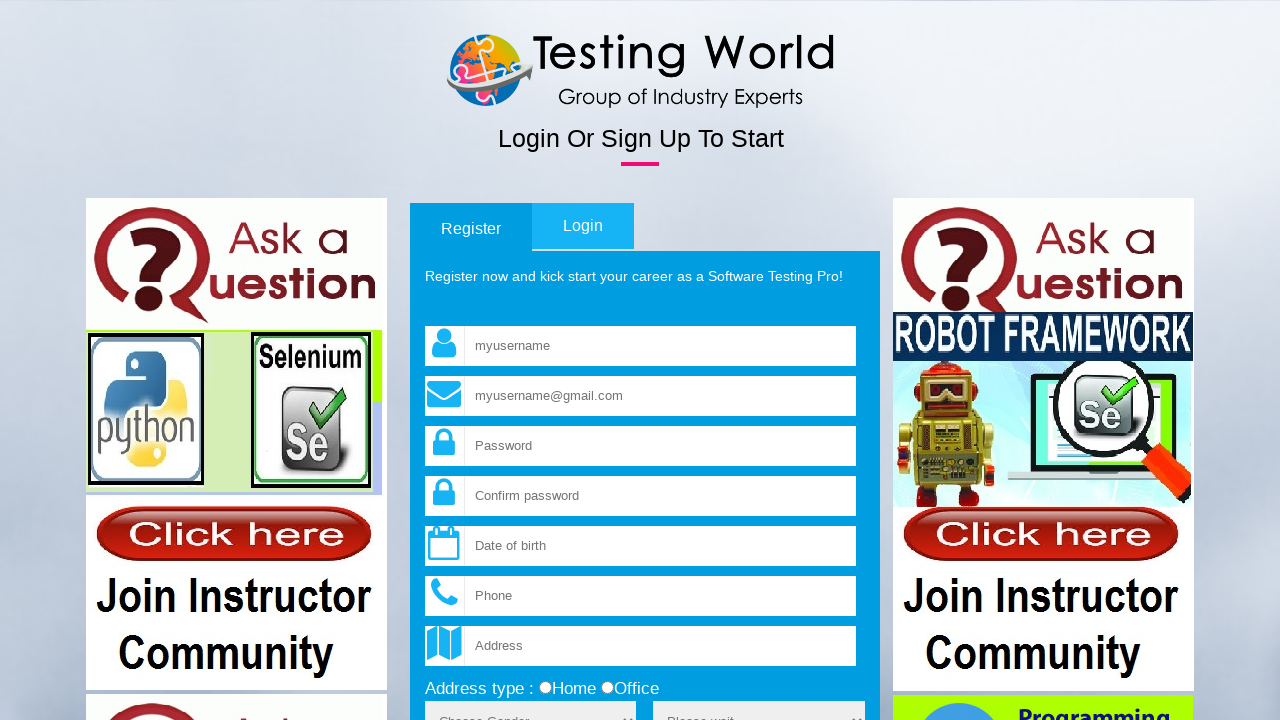

Filled username field with 'testing' on input[name='fld_username']
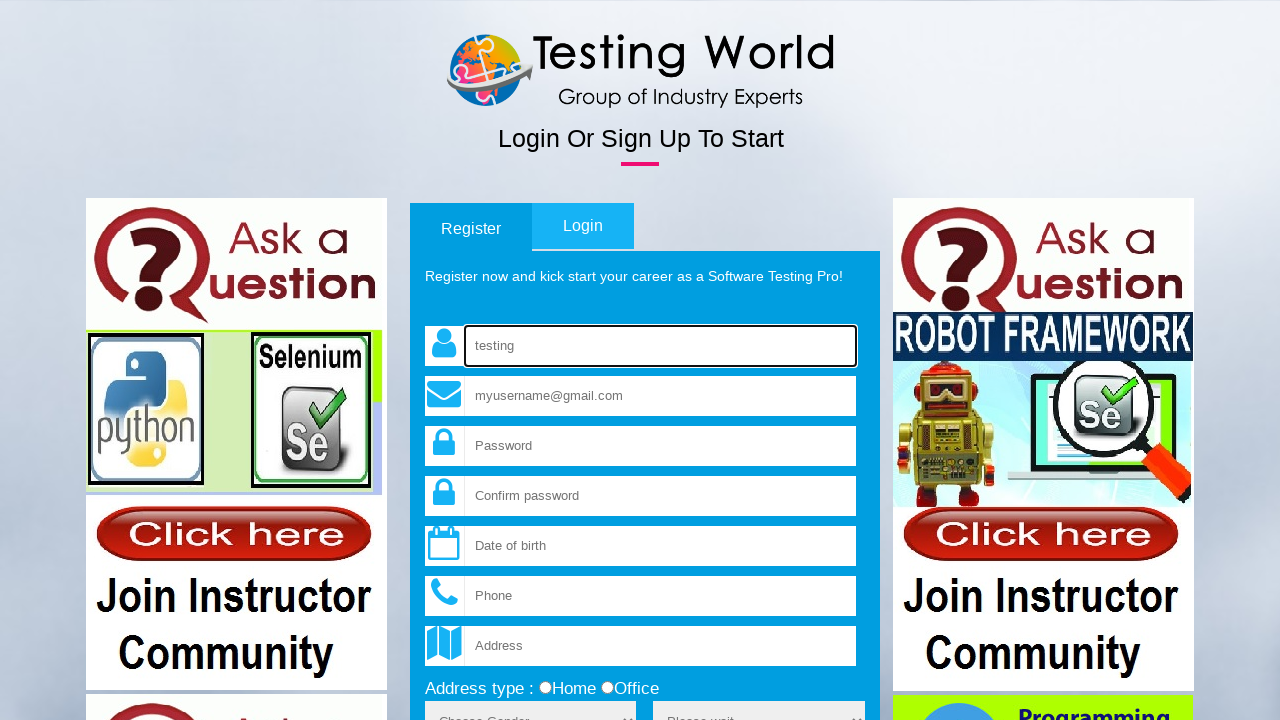

Filled email field with 'test@gmail.com' on input[name='fld_email']
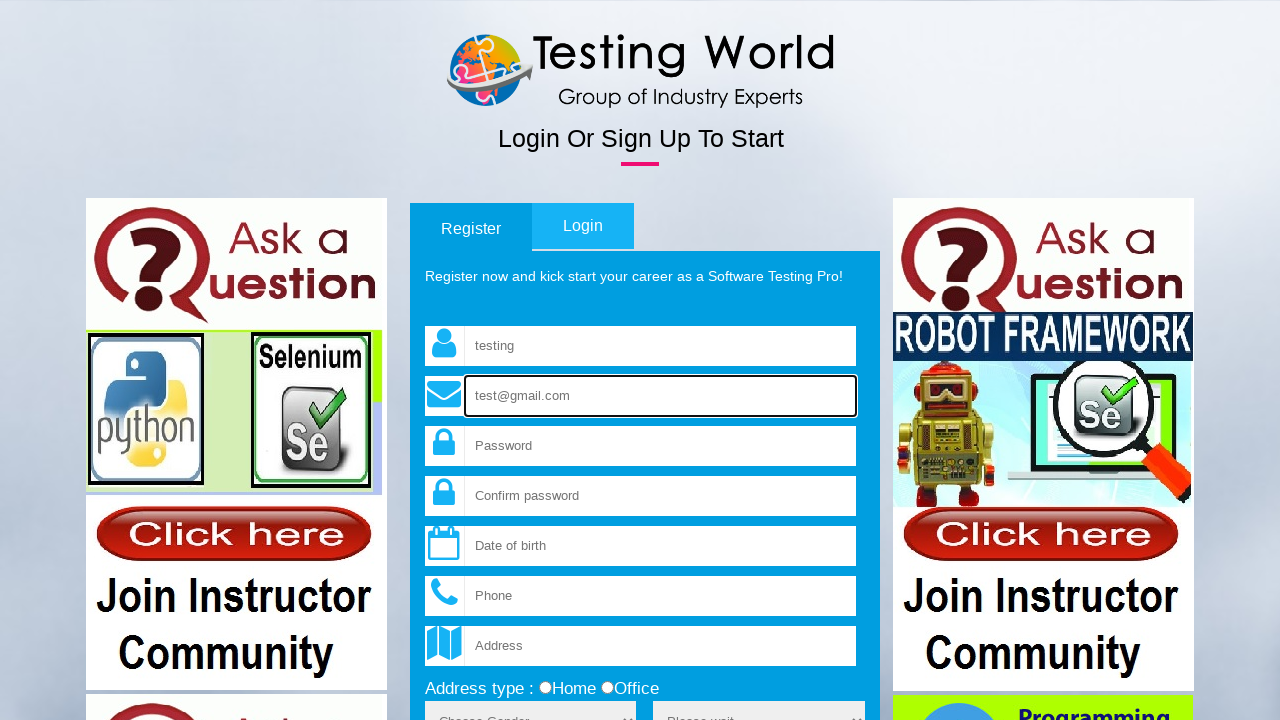

Filled password field with 'abcdefg' on input[name='fld_password']
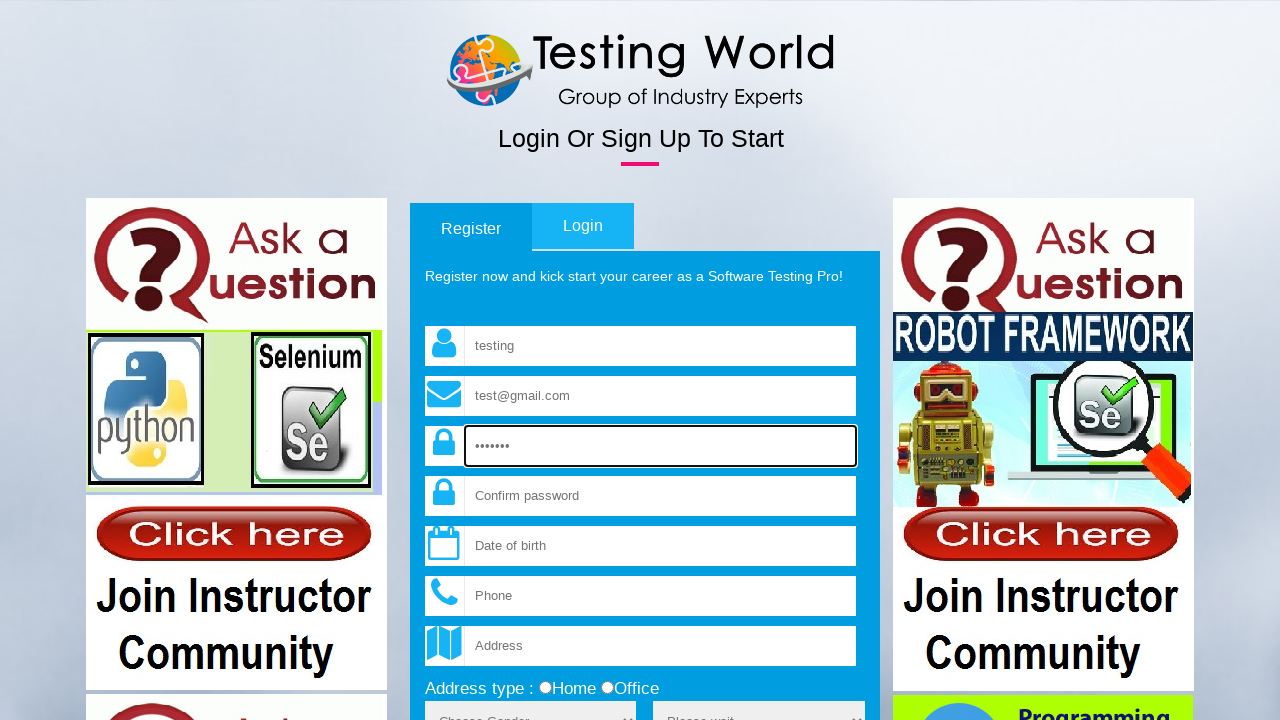

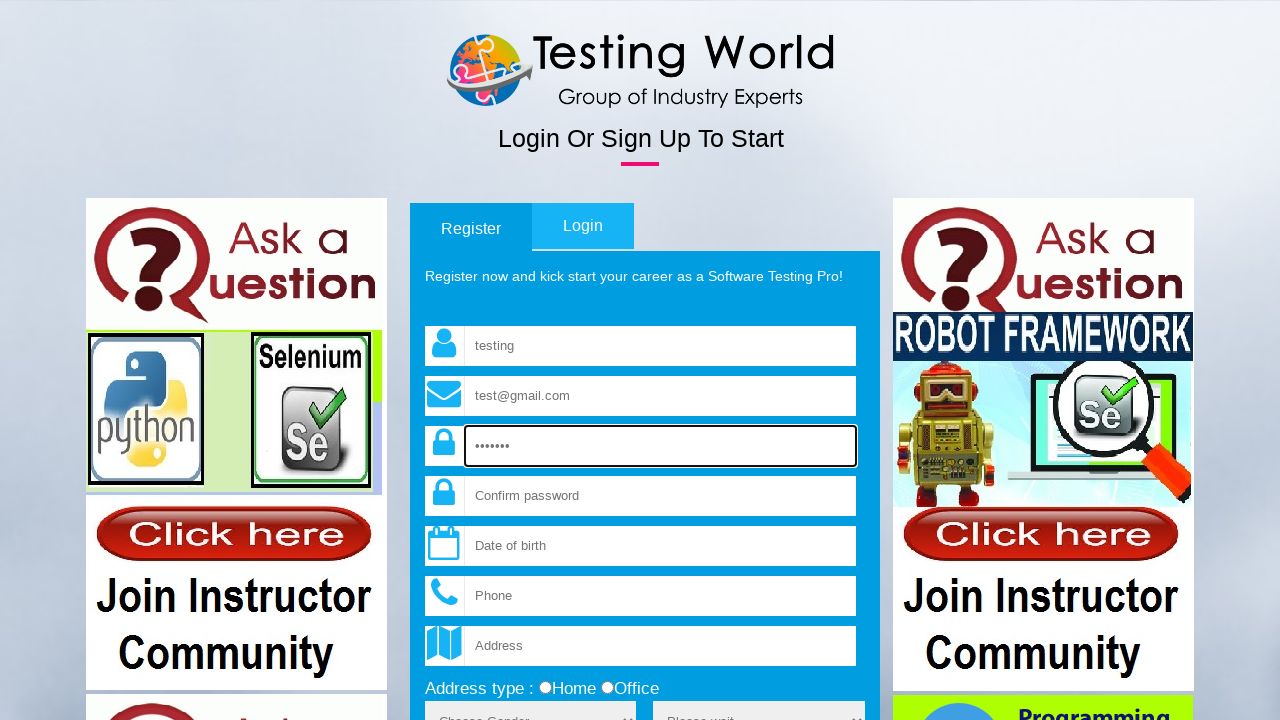